Simple browser test that navigates to the Intellipaat website and verifies the page loads successfully.

Starting URL: https://intellipaat.com

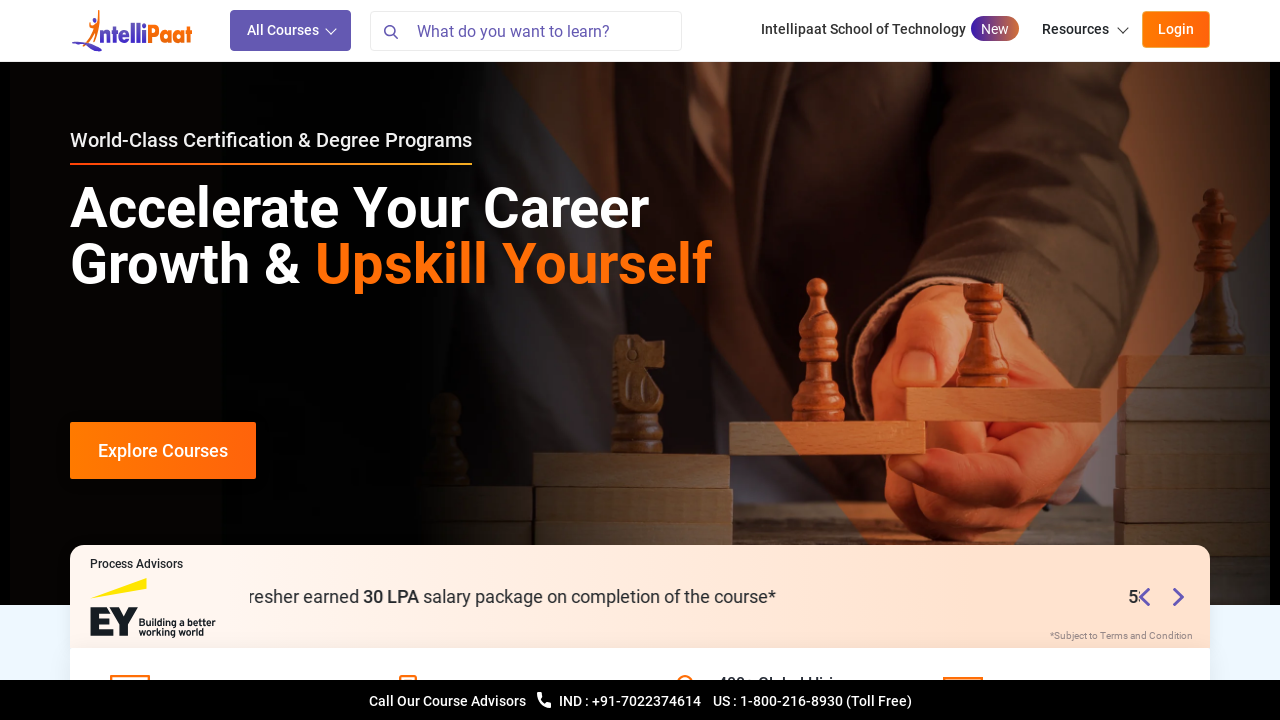

Waited for page DOM content to load
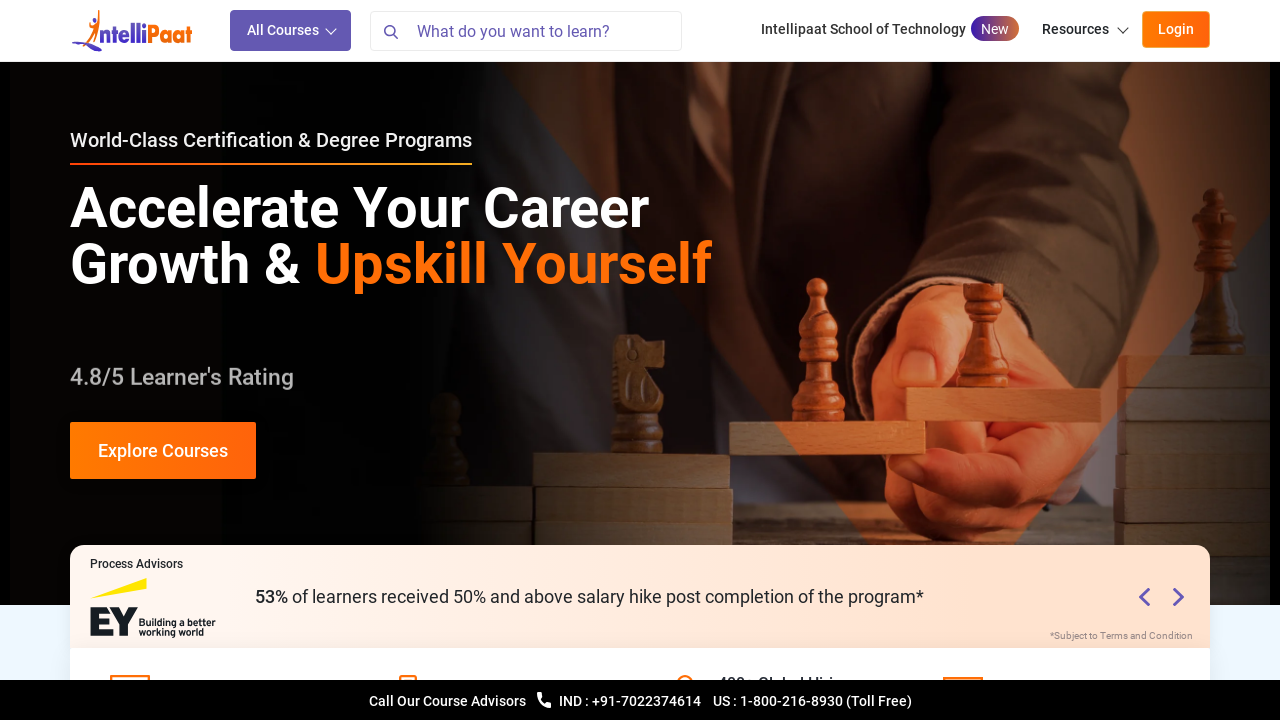

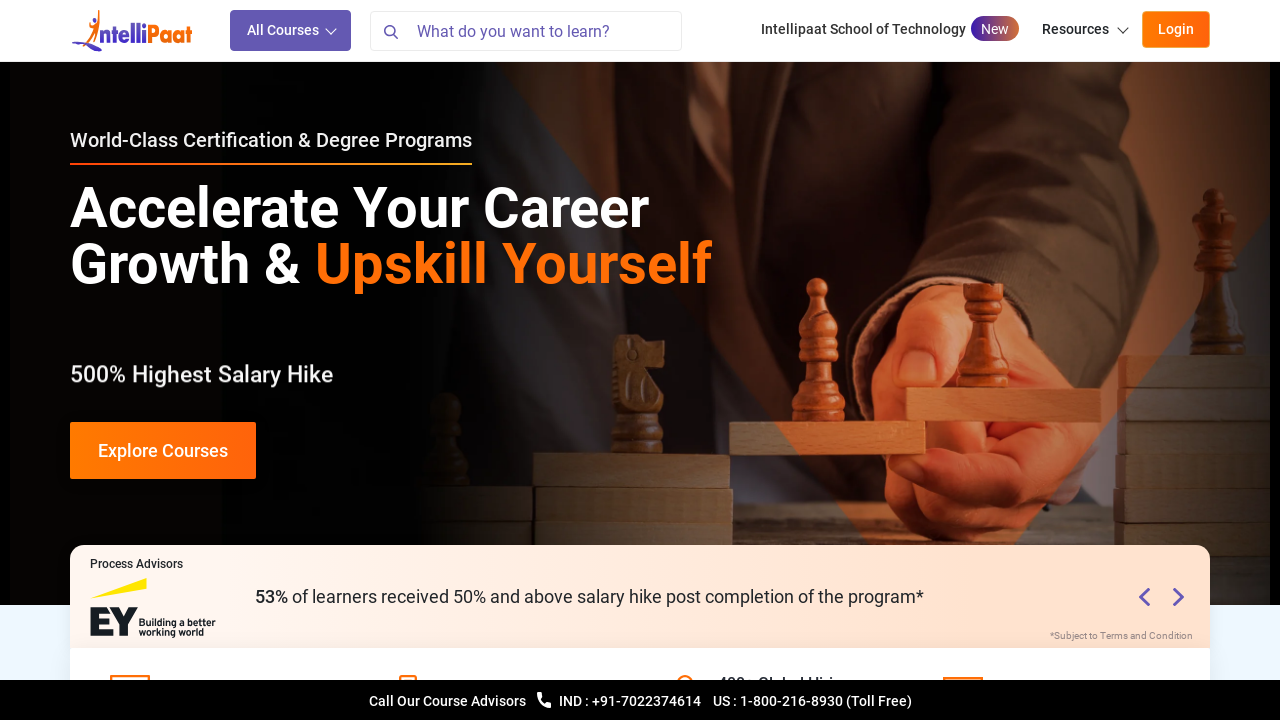